Tests browser cookie management by adding a custom cookie, reading all cookies, deleting a specific cookie, and then clearing all cookies from the browser context.

Starting URL: https://www.lambdatest.com/

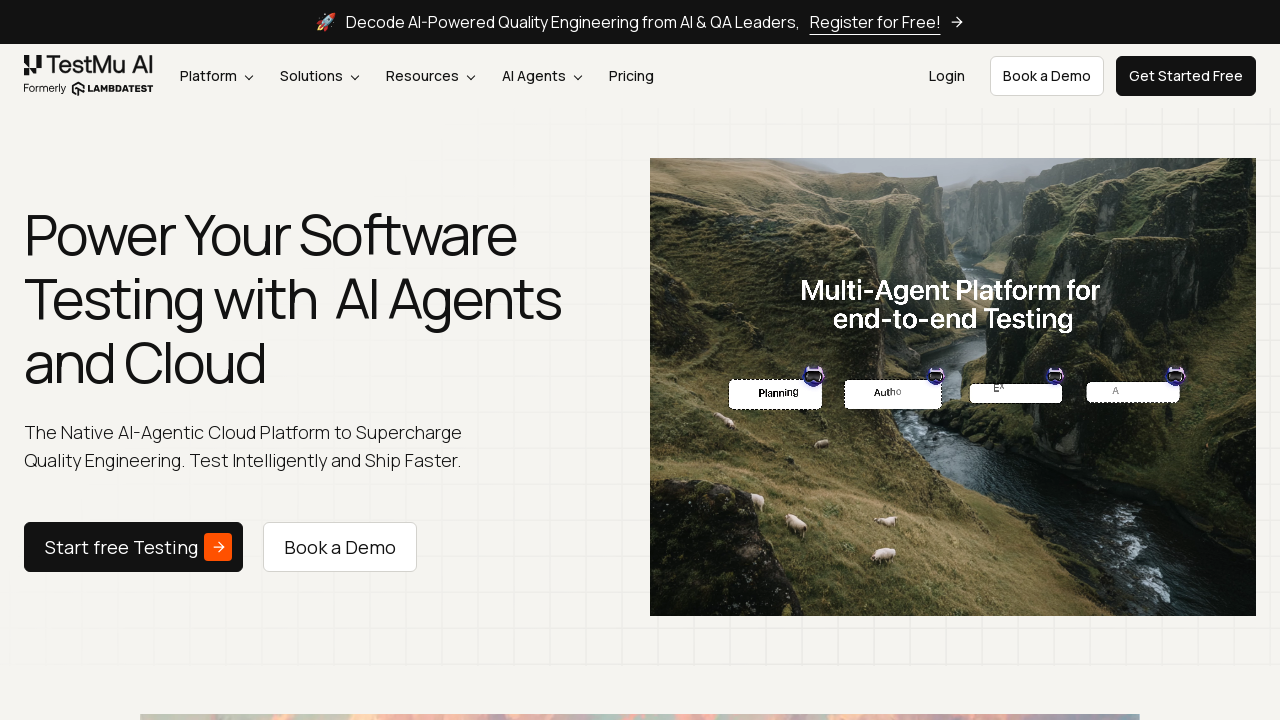

Waited for page to fully load (domcontentloaded)
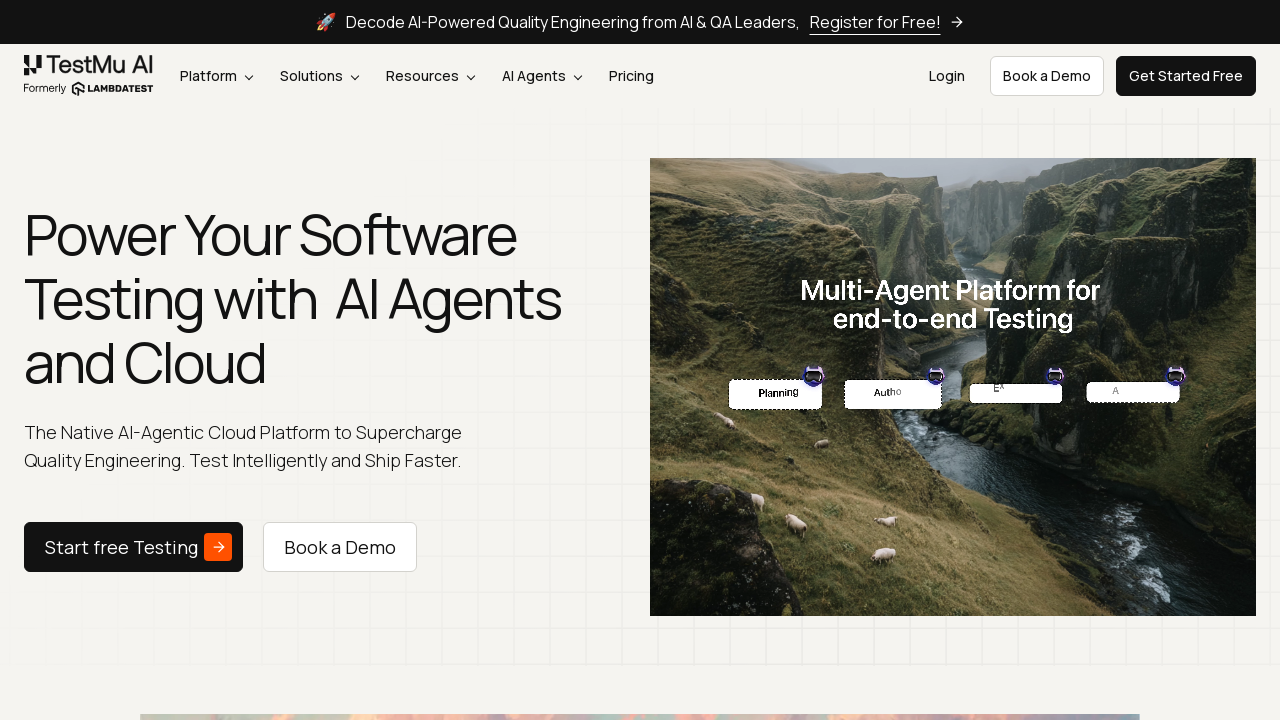

Added custom cookie 'myCookie' with value '12345678999' to browser context
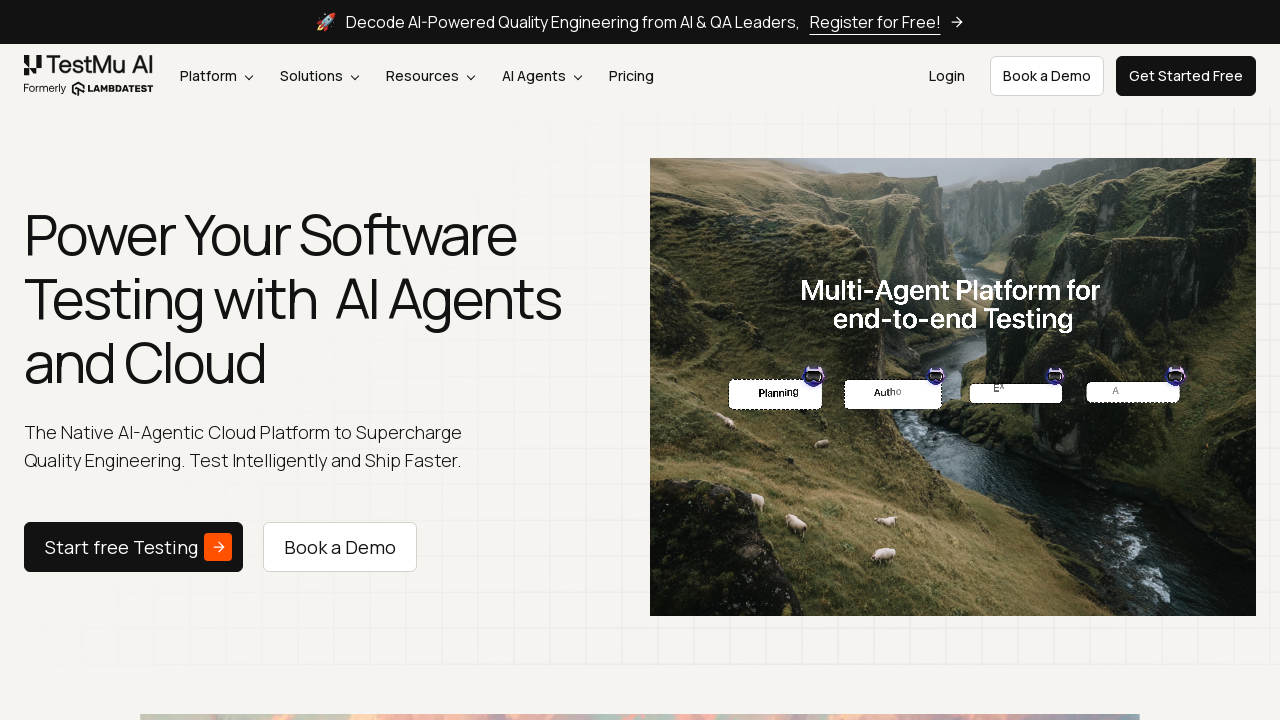

Retrieved all cookies from context, total count: 13
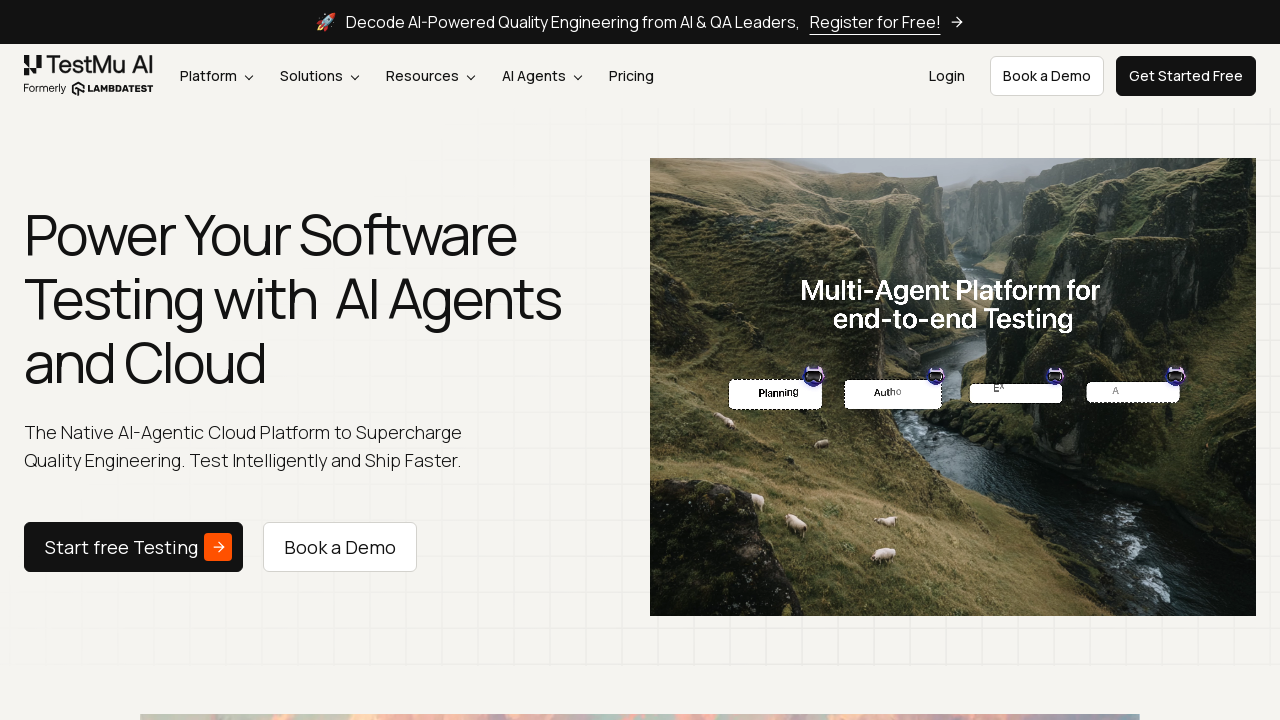

Retrieved specific cookie 'myCookie' from context
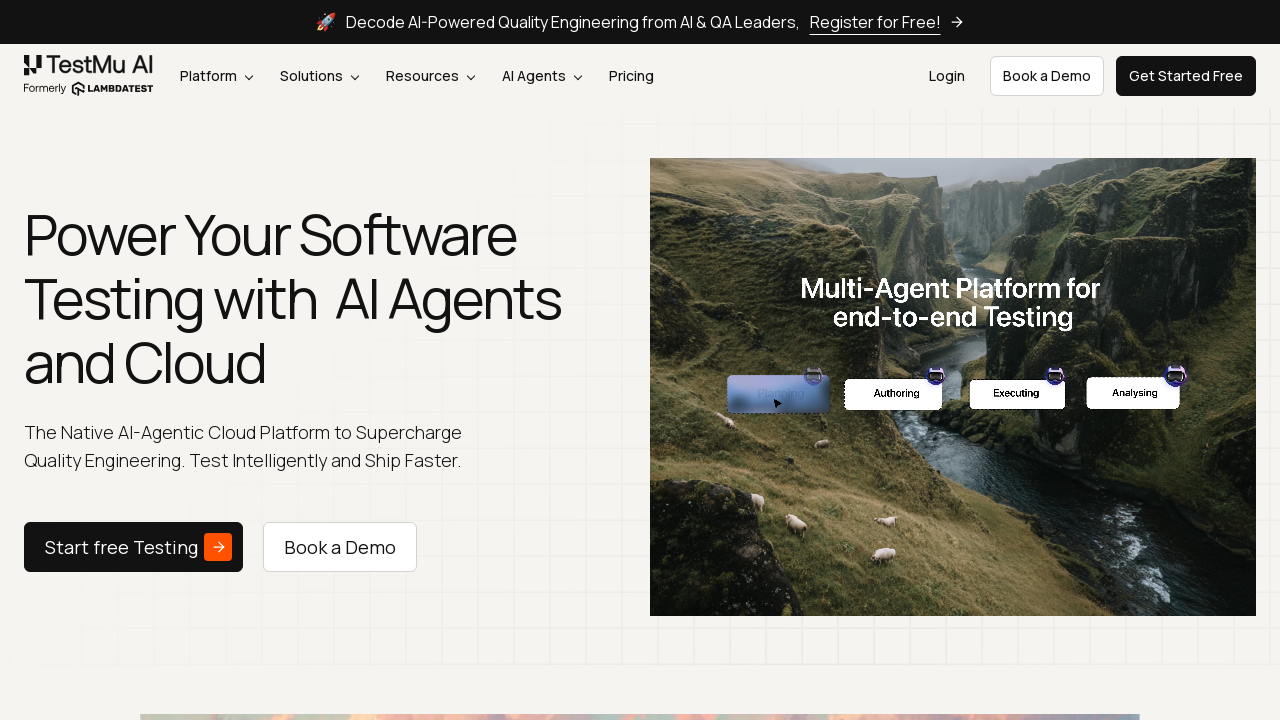

Found 'myCookie' with value: 12345678999
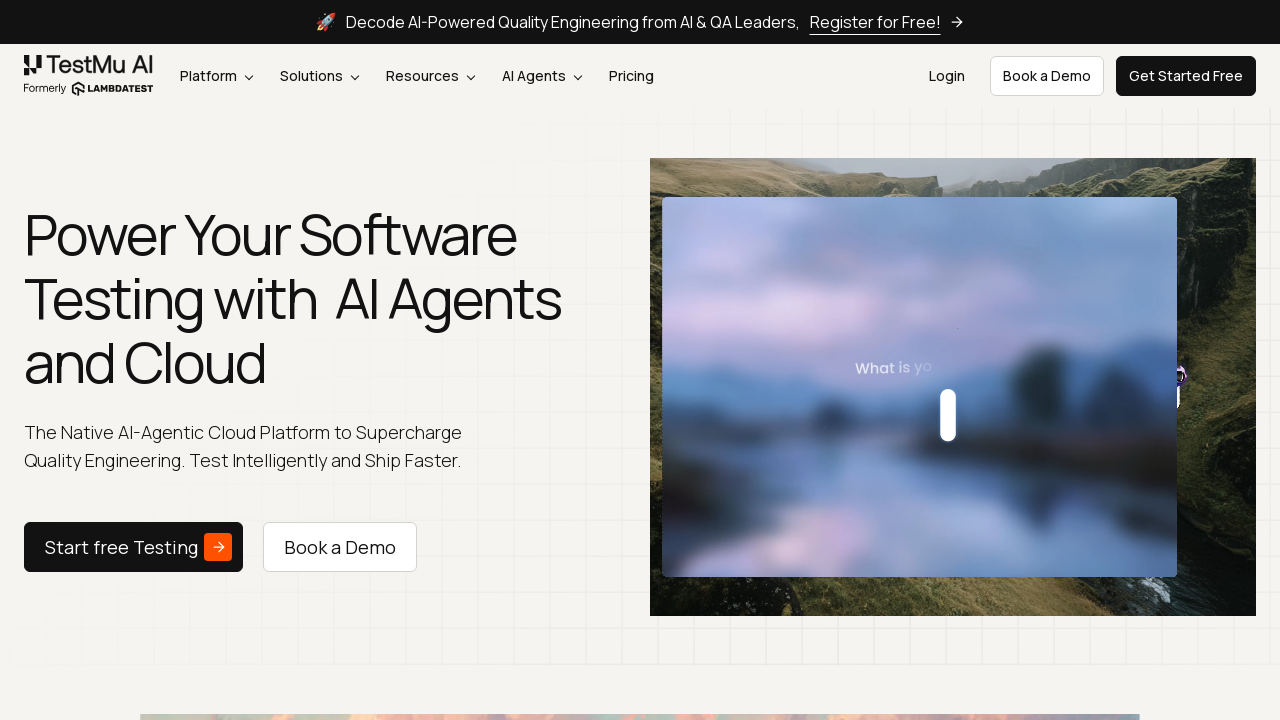

Cleared all cookies from browser context
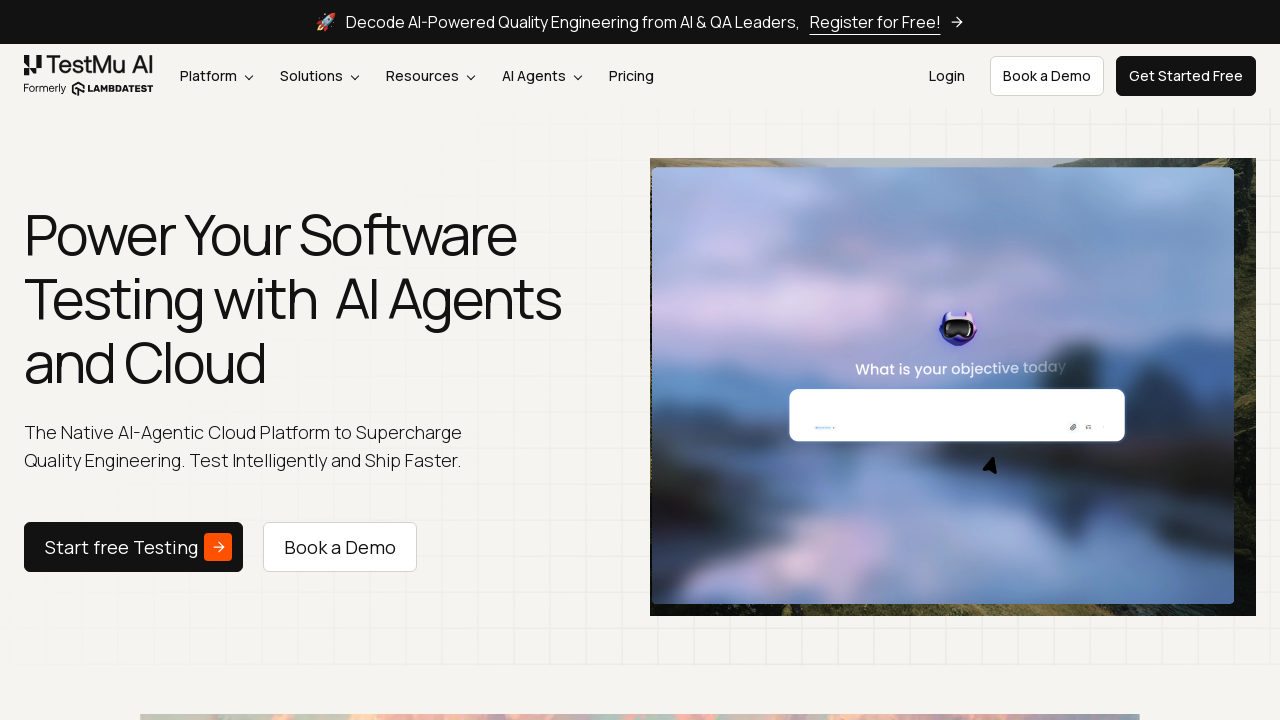

Re-added 12 cookies to context, excluding 'myCookie'
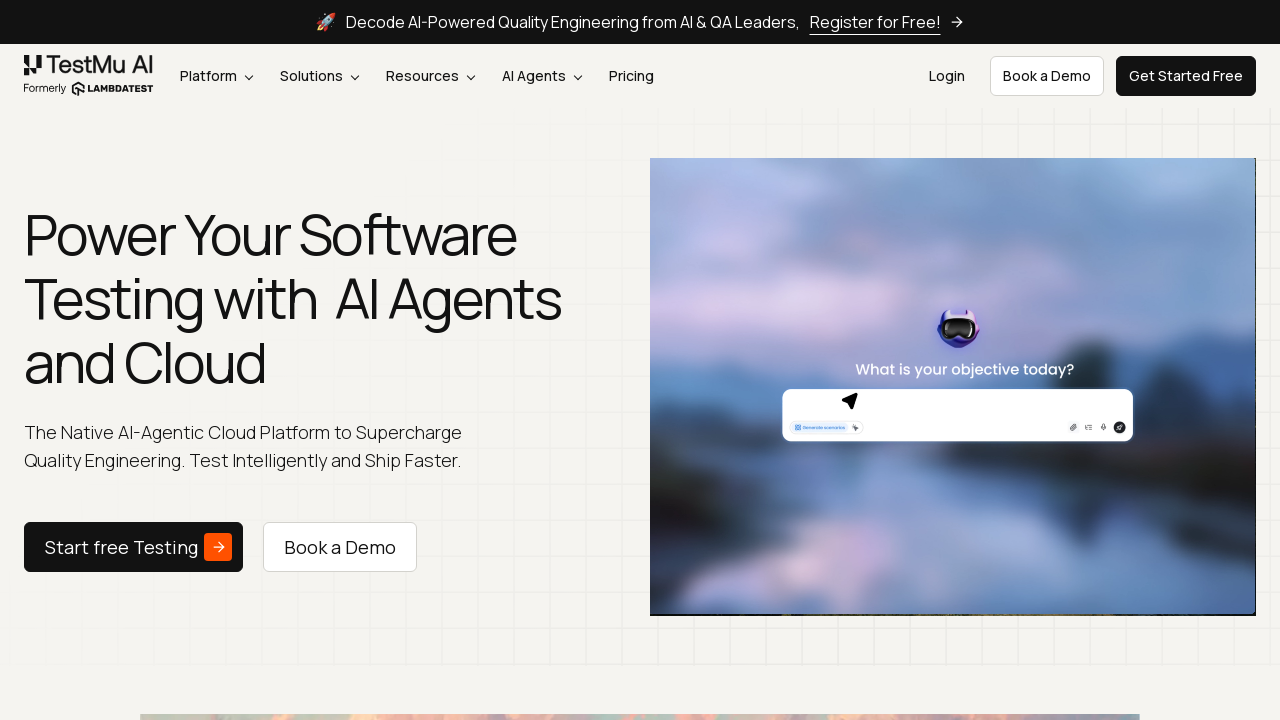

Cleared all remaining cookies from browser context
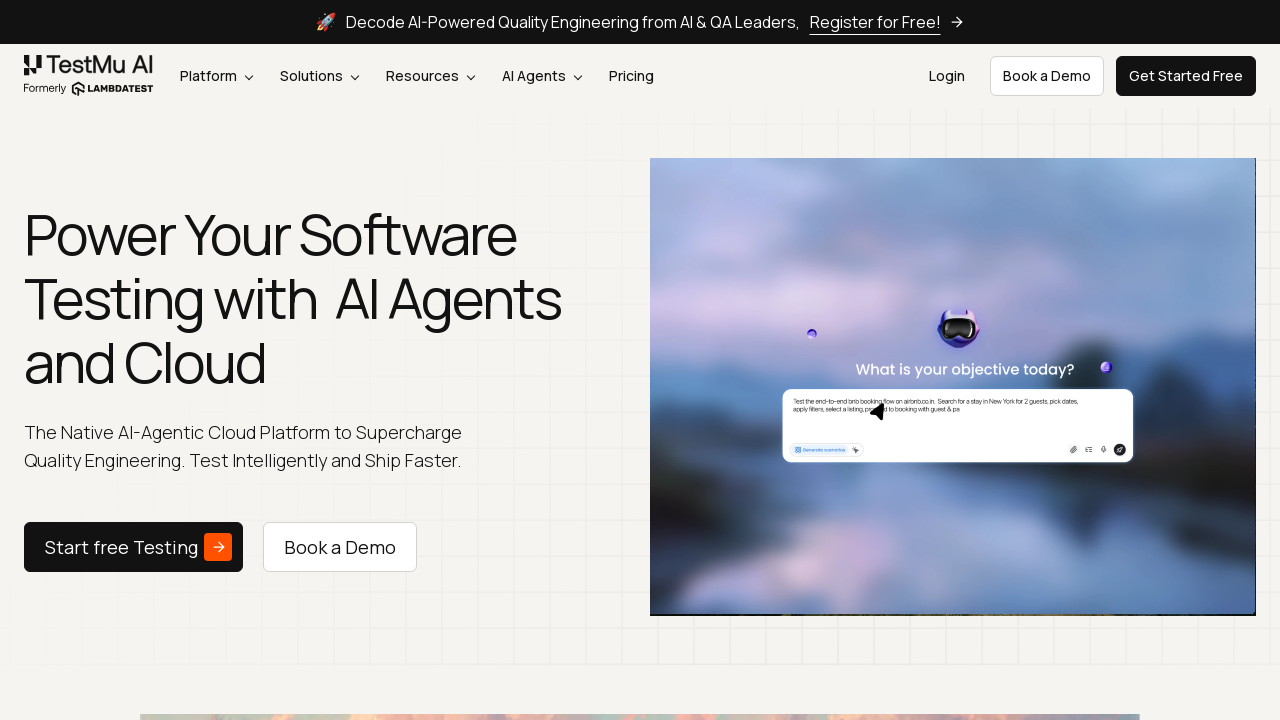

Verified that all cookies have been deleted from browser context
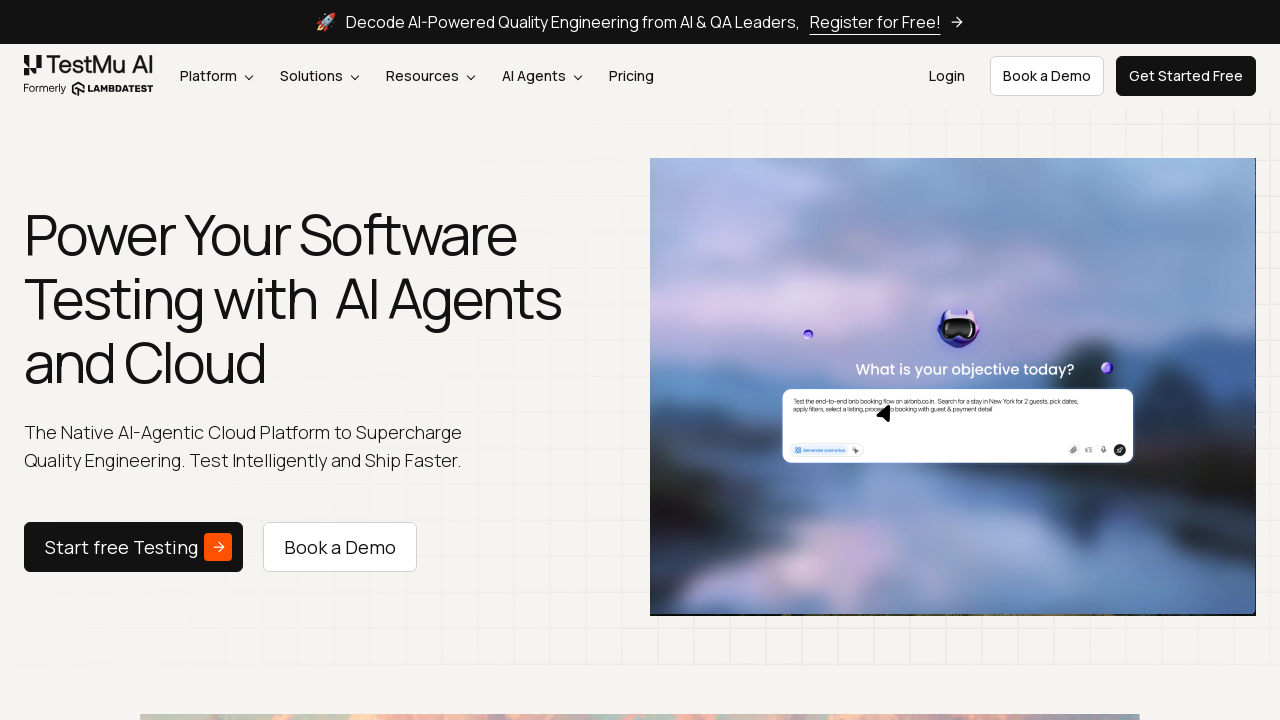

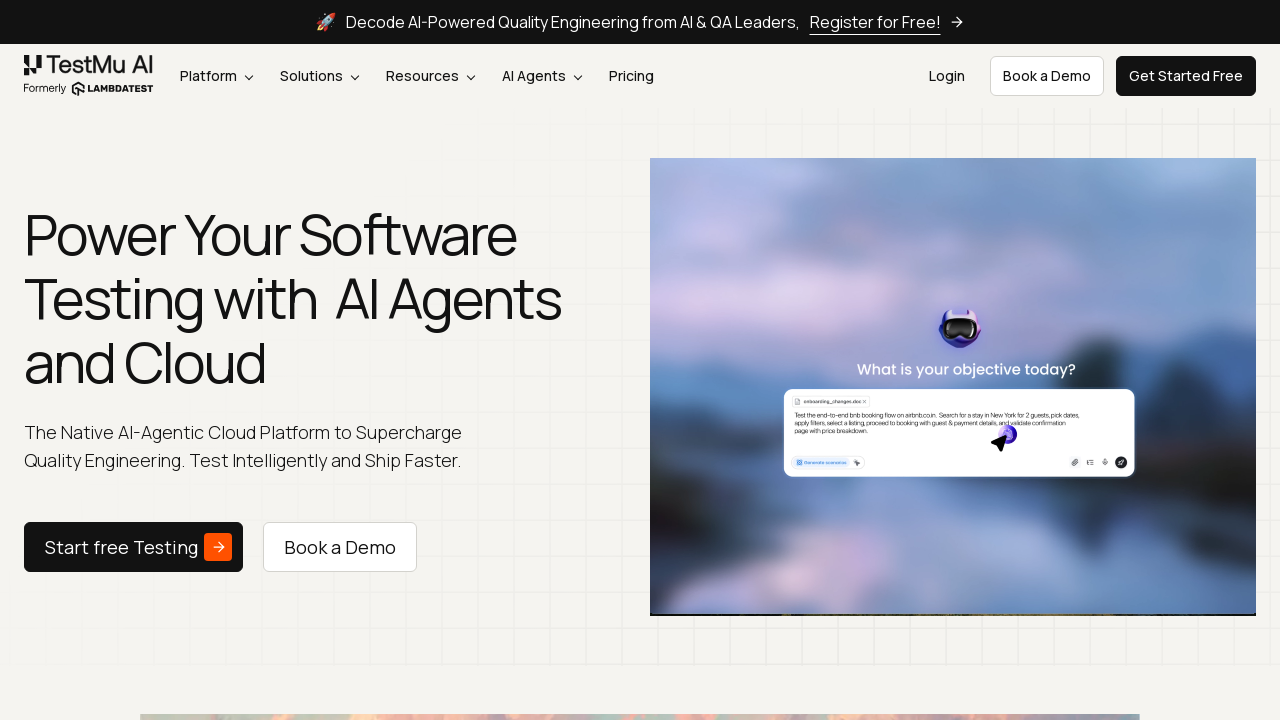